Navigates to GitHub KoliBri repository stargazers page 2 and waits for the footer to load

Starting URL: https://github.com/public-ui/kolibri/stargazers?page=2

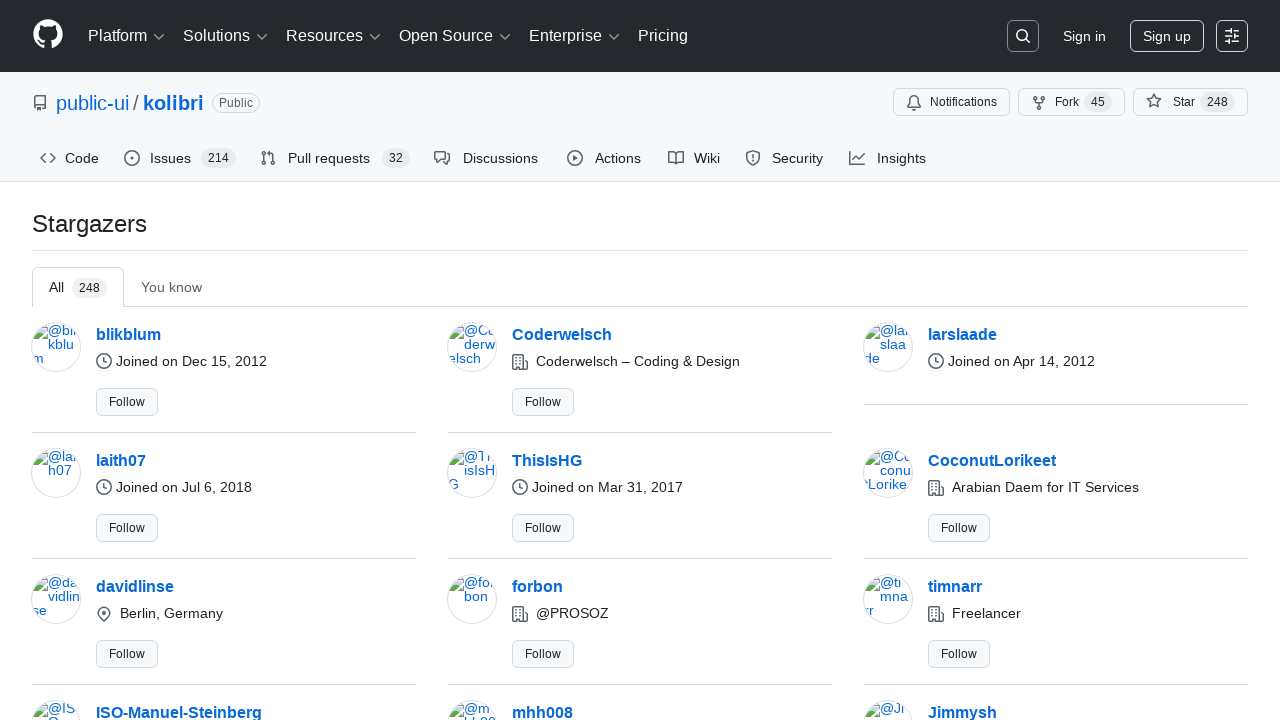

Navigated to GitHub KoliBri repository stargazers page 2
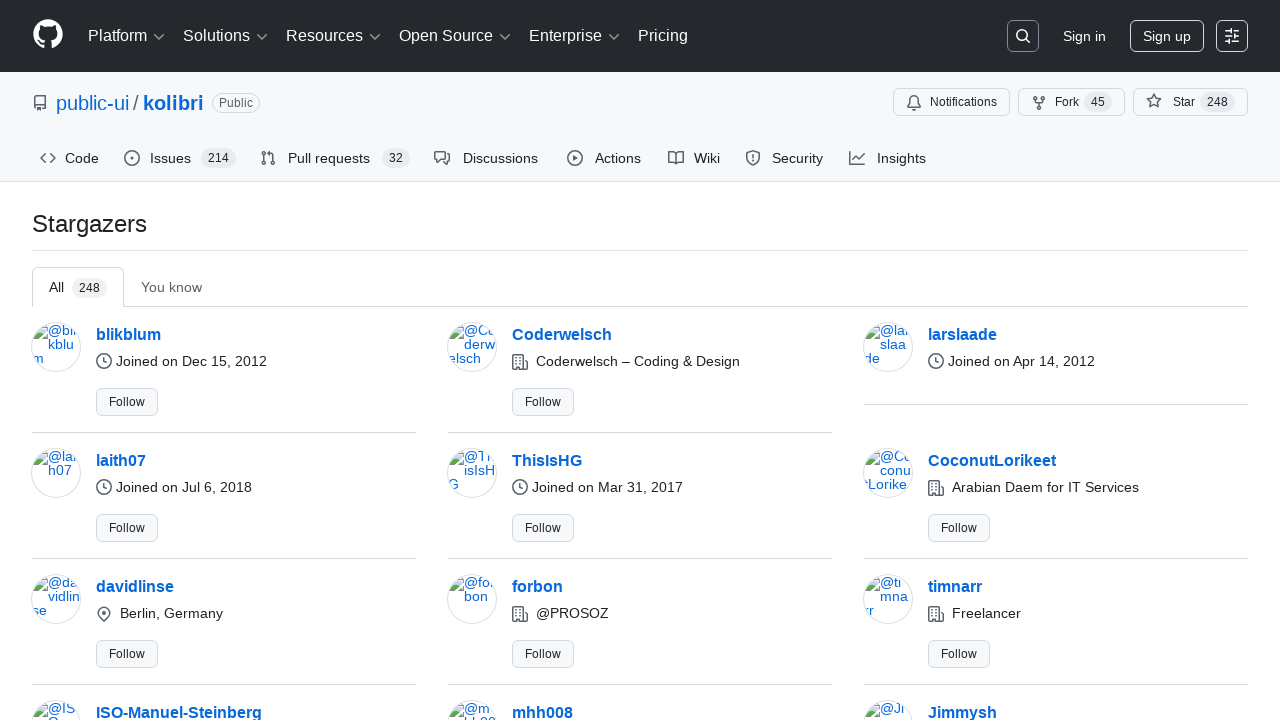

Footer loaded, page fully rendered
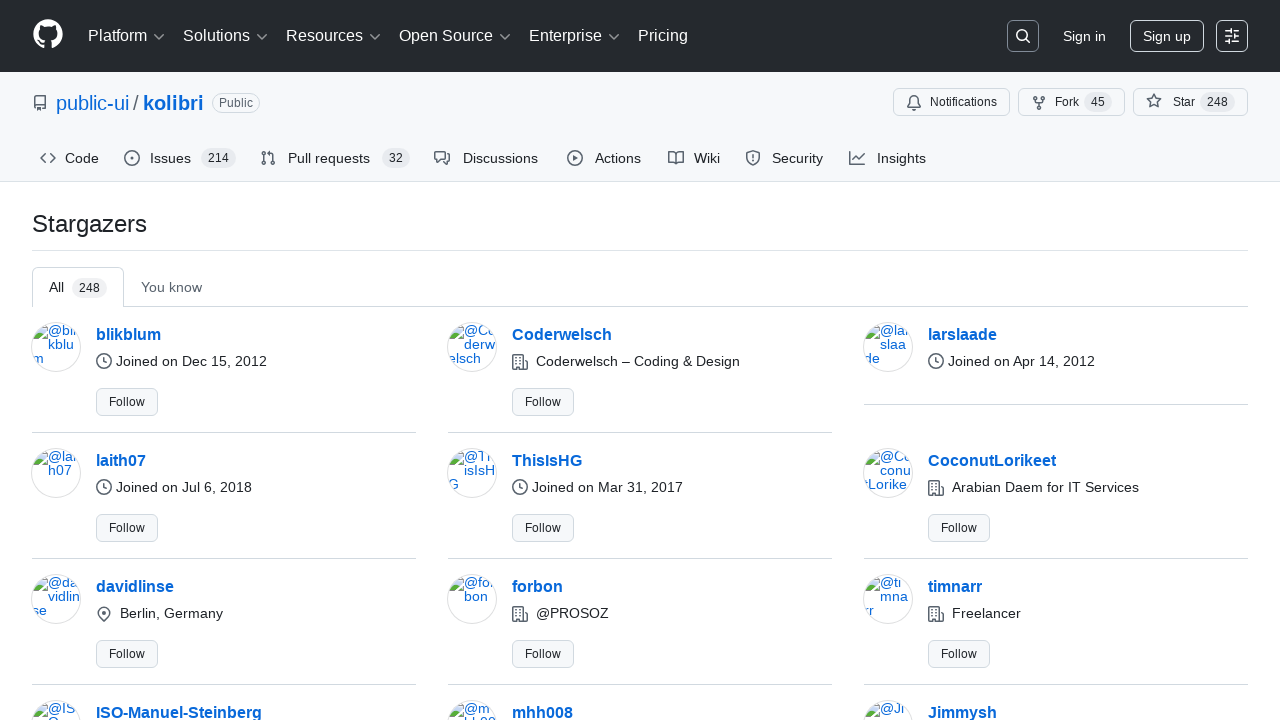

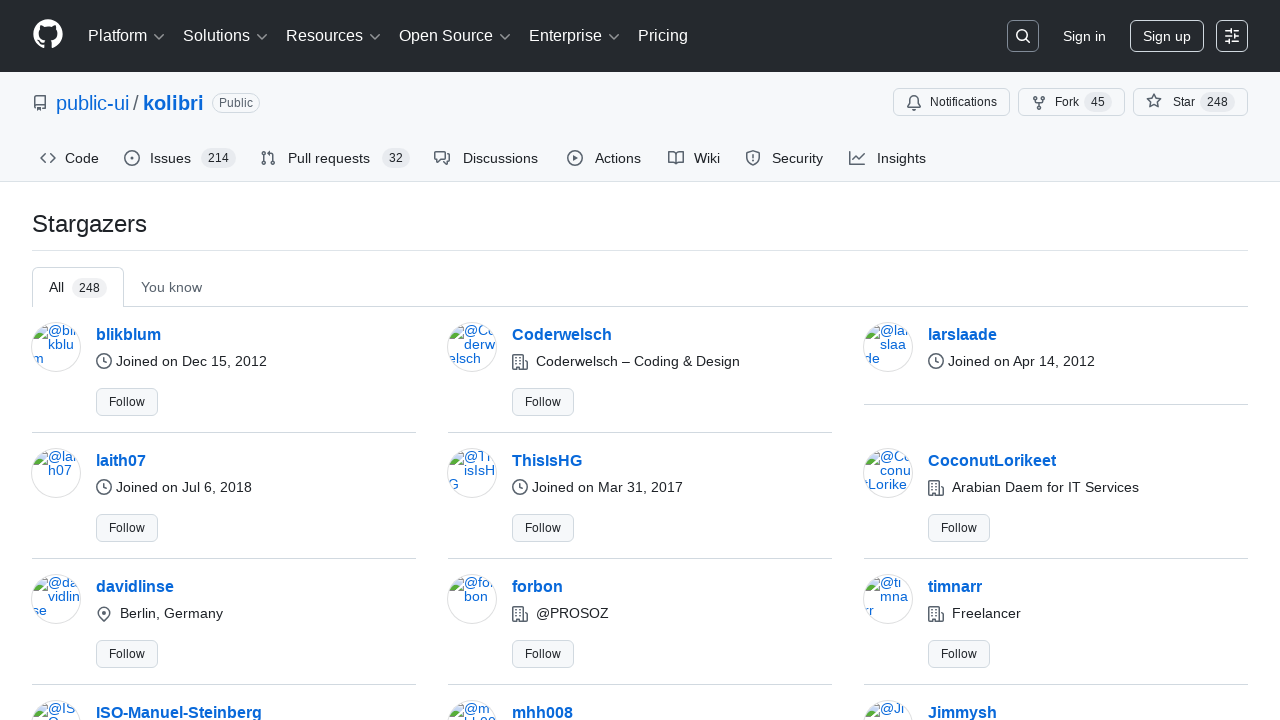